Tests the Contact Us form submission by filling in name, email, subject, and message fields, then clicking submit and handling the confirmation dialog

Starting URL: https://www.automationexercise.com

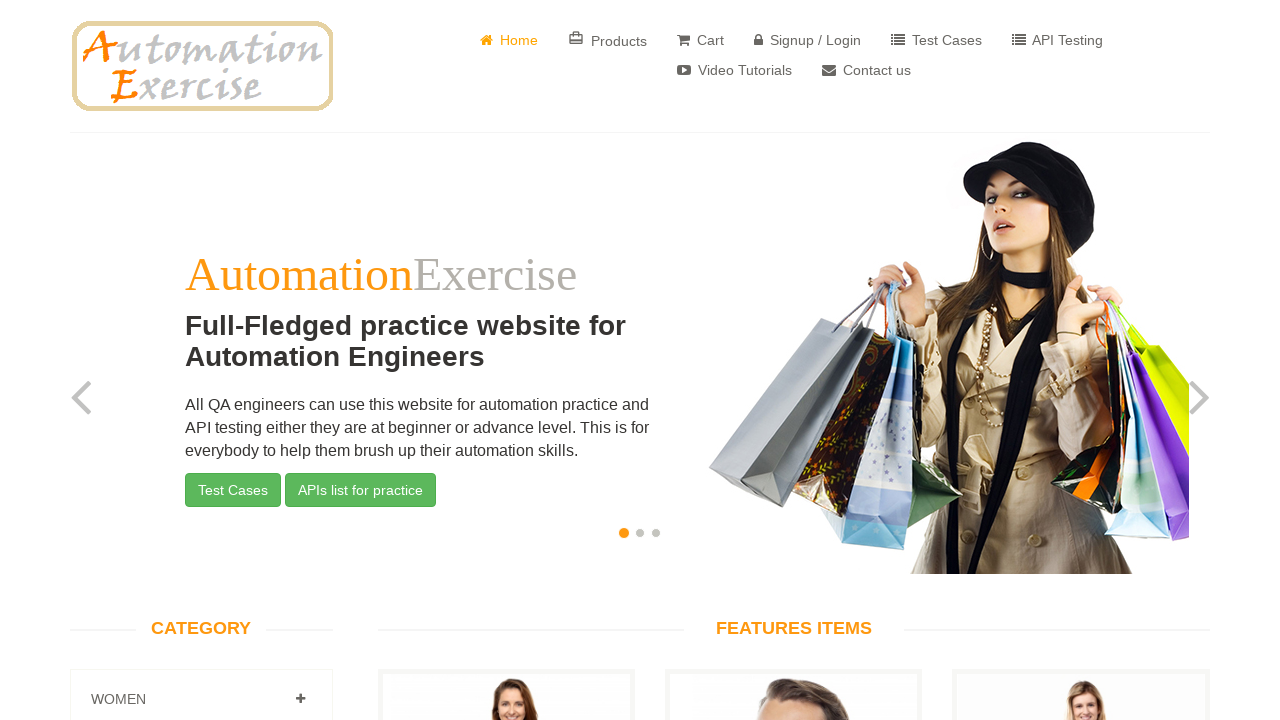

Clicked on 'Contact us' link at (866, 70) on internal:text=" Contact us"i
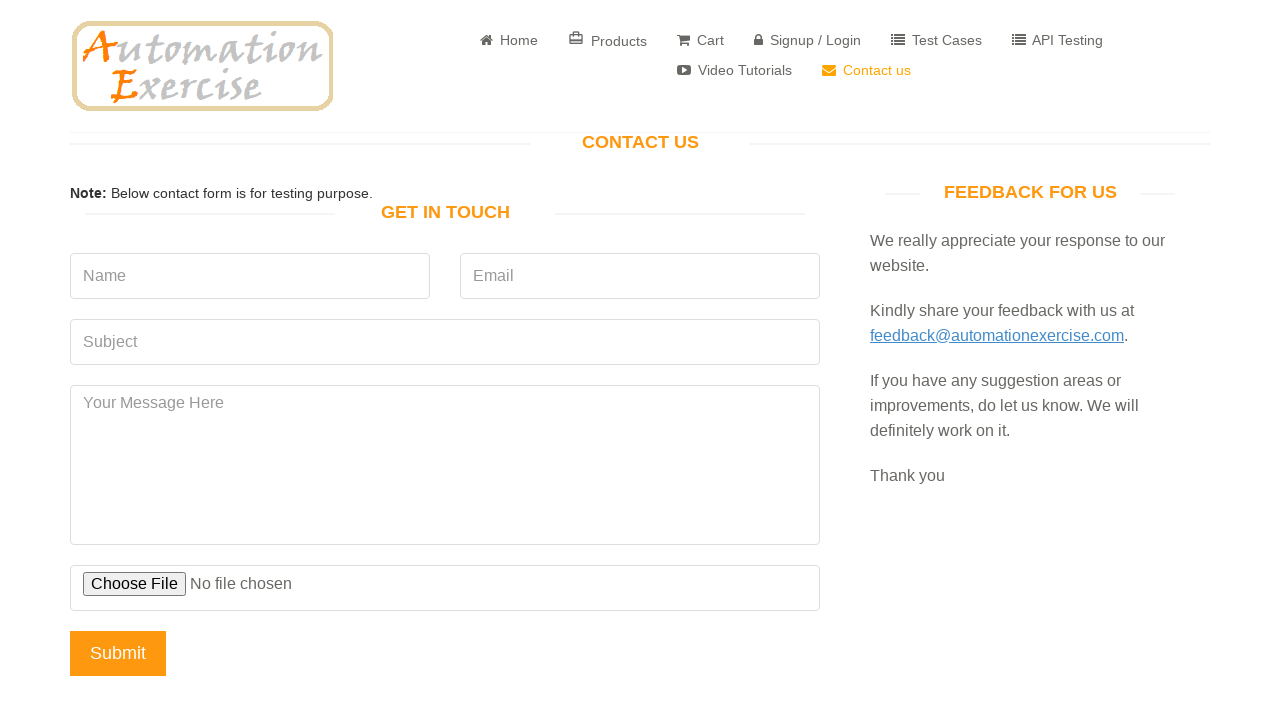

Filled Name field with 'TestUser42' on internal:attr=[placeholder="Name"i]
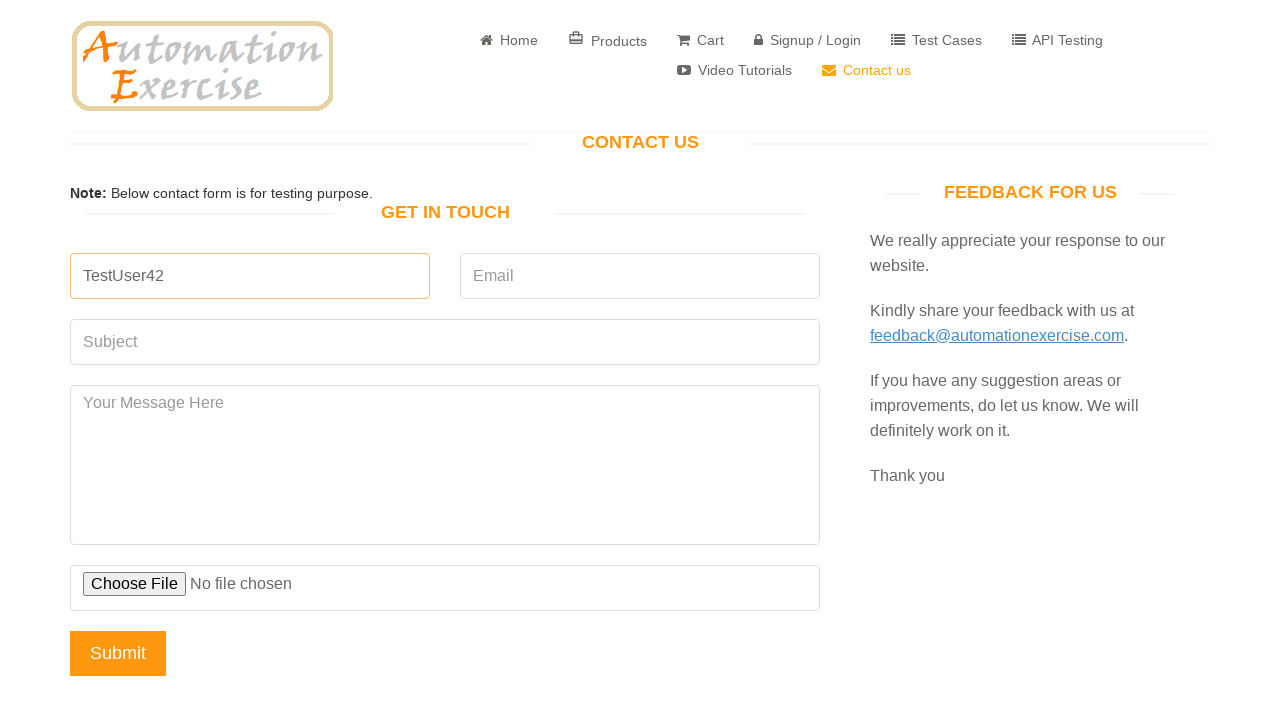

Filled Email field with 'testuser42@example.com' on xpath=//*[@id="contact-us-form"]/div[2]/input
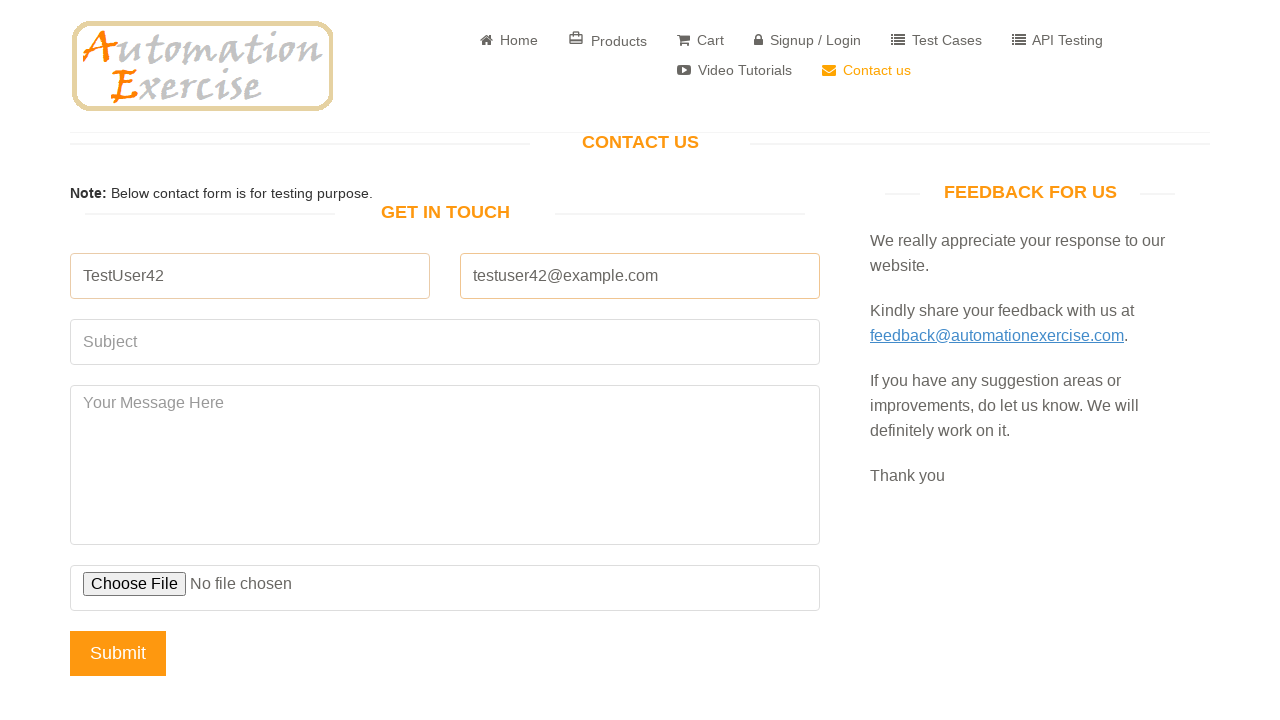

Filled Subject field with 'Test Menu Contact us by TestUser42' on internal:attr=[placeholder="Subject"i]
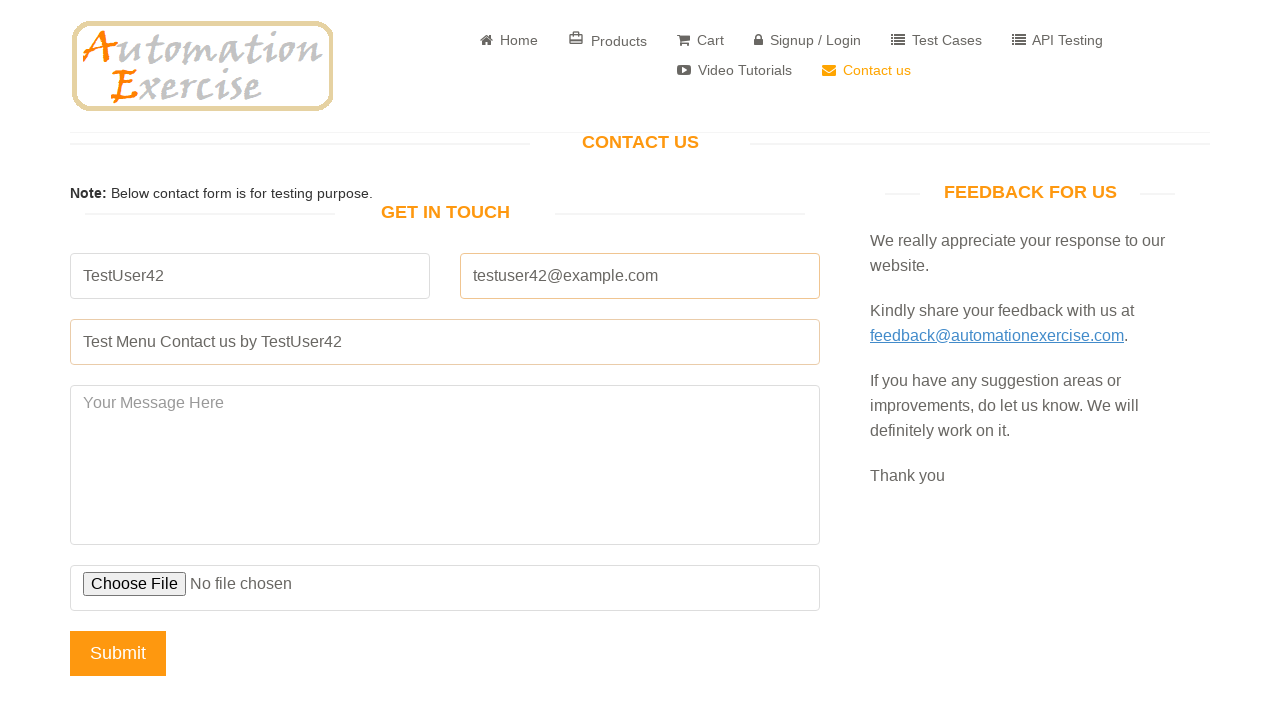

Filled Message field with test message on xpath=//*[@id="message"]
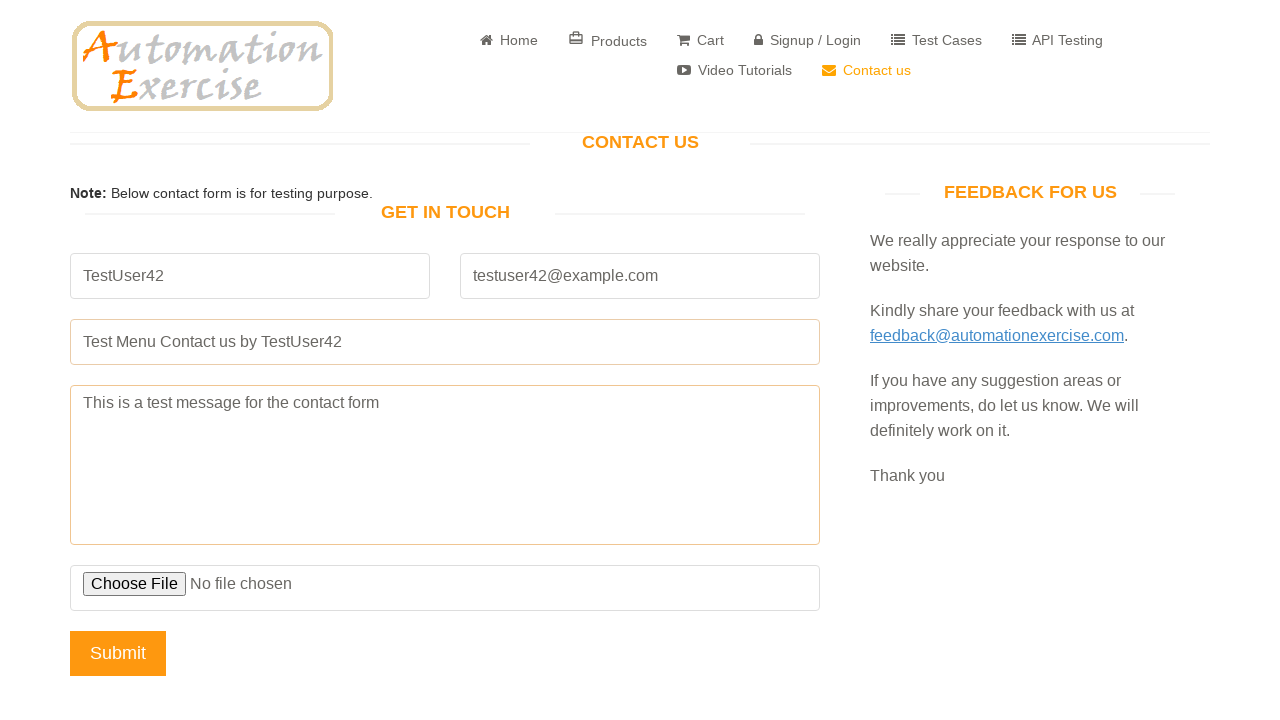

Set up dialog handler to accept confirmation dialogs
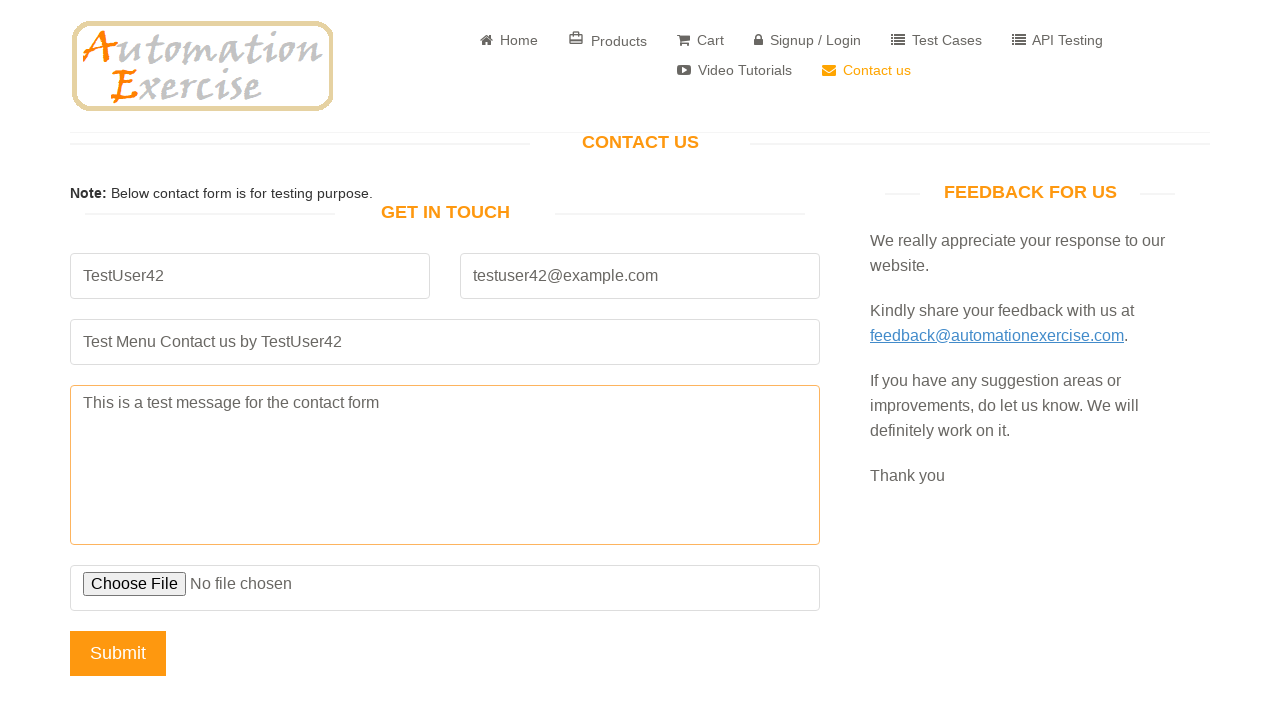

Clicked Submit button on Contact Us form at (118, 653) on xpath=//*[@id="contact-us-form"]/div[6]/input
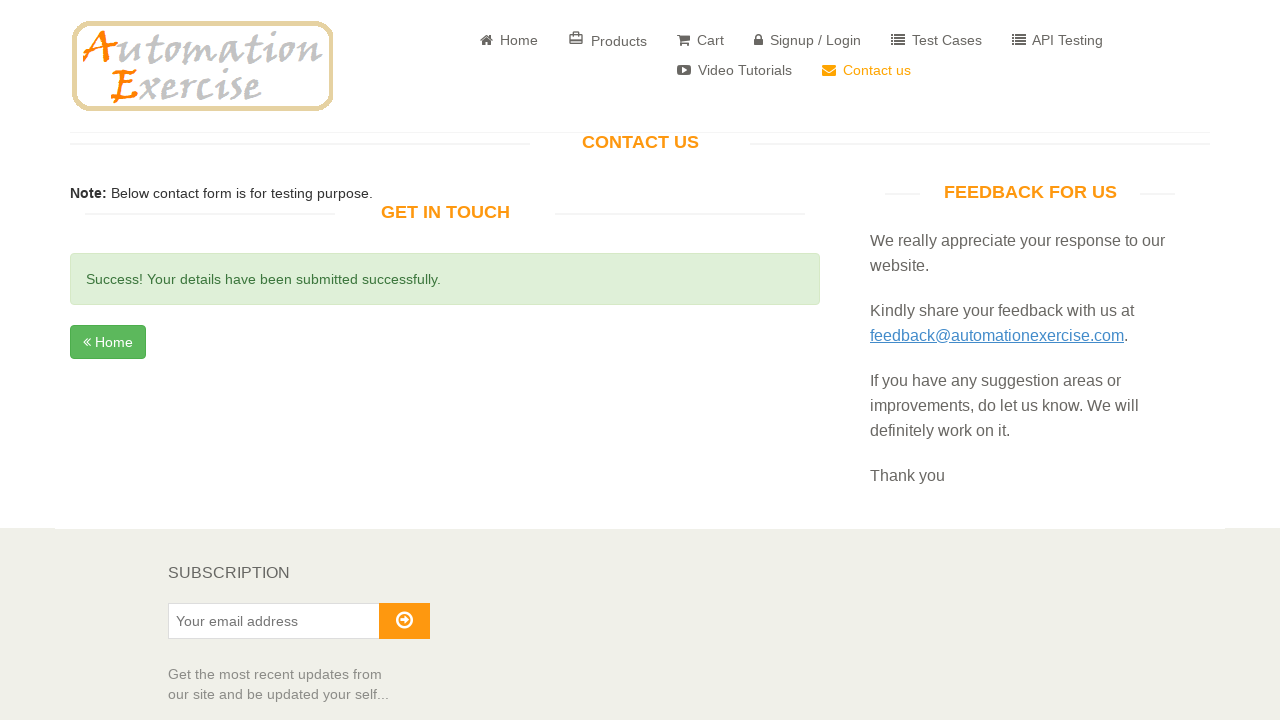

Success message 'Success! Your details have been submitted successfully.' is visible
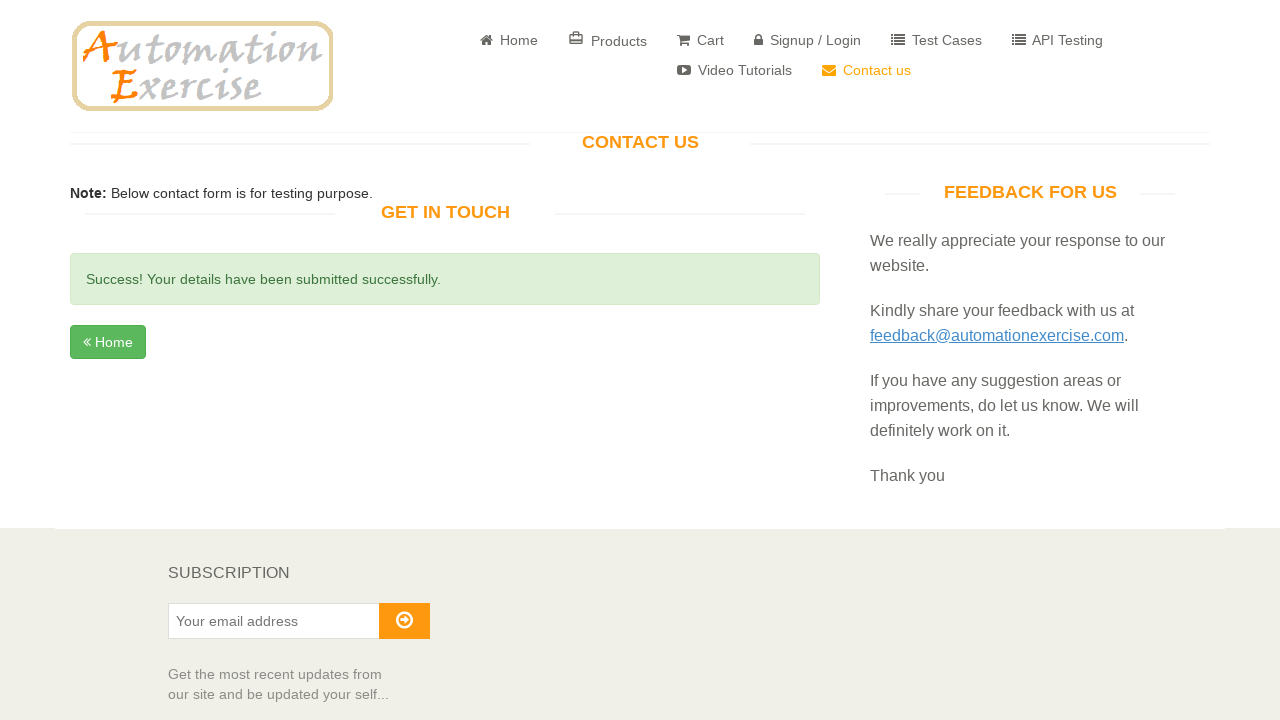

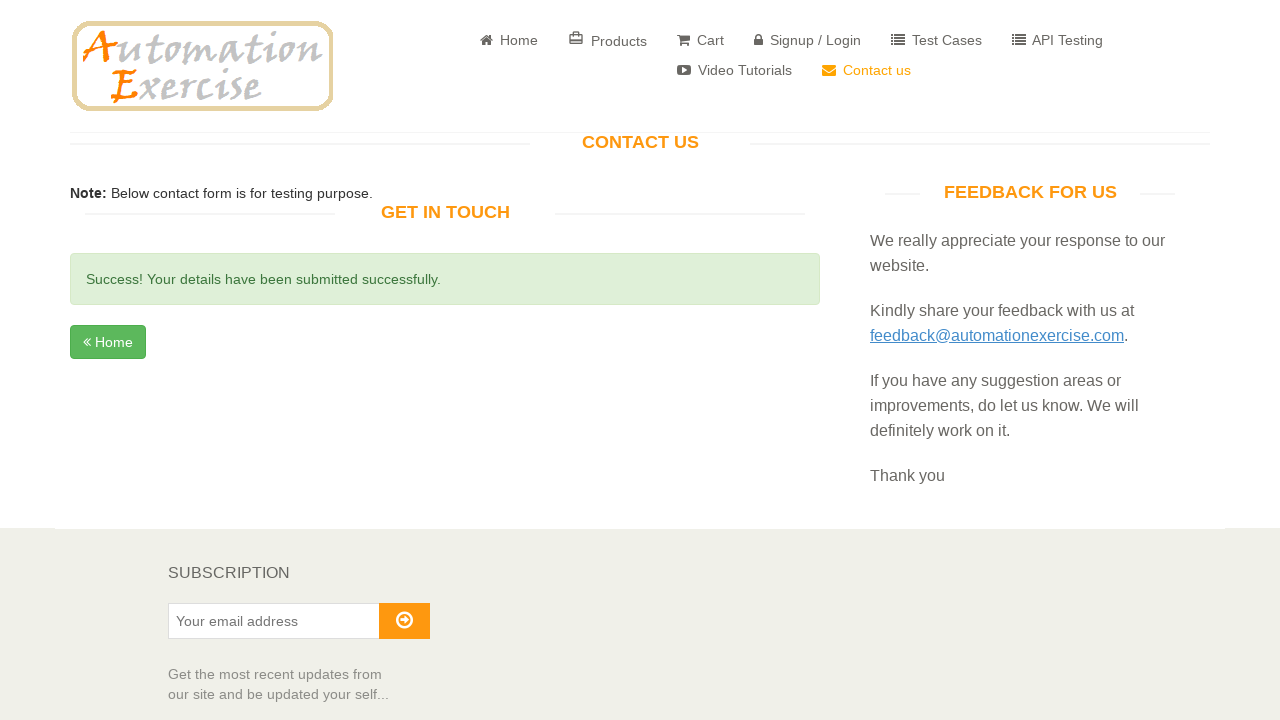